Opens a test blog page, maximizes the browser window, and demonstrates the browser close command functionality.

Starting URL: http://omayo.blogspot.com/

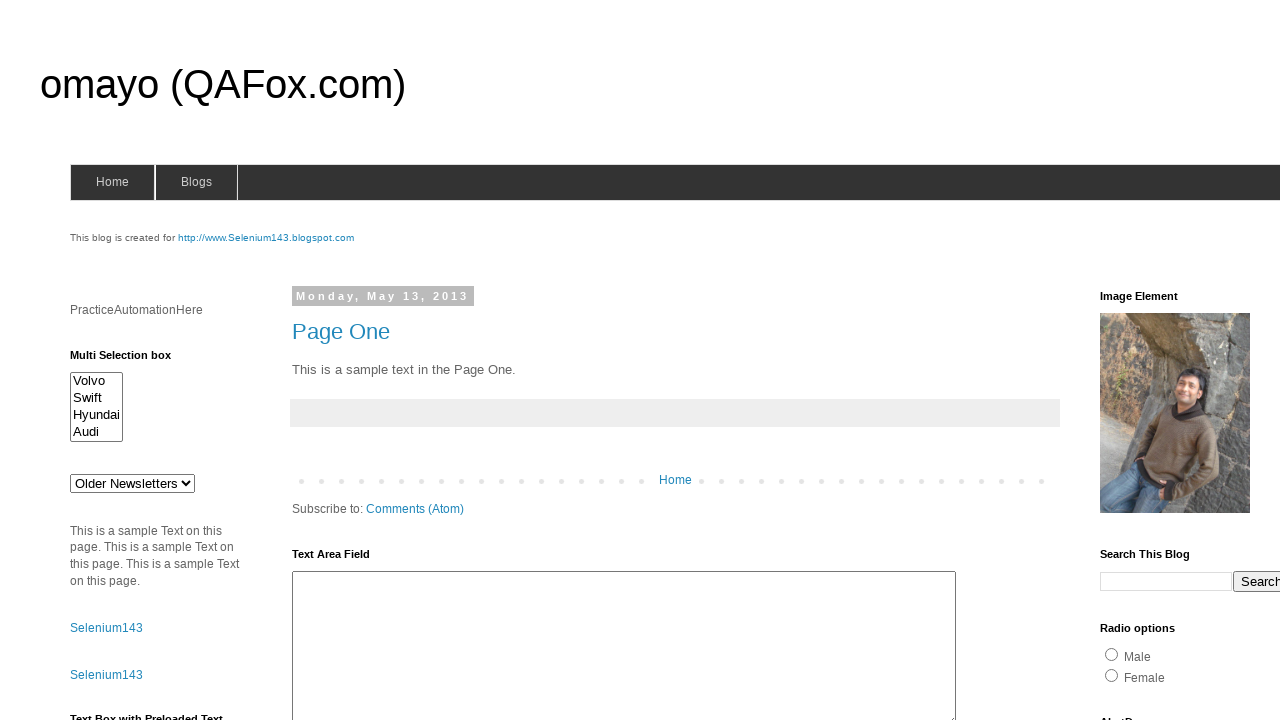

Set viewport size to 1920x1080 to maximize browser window
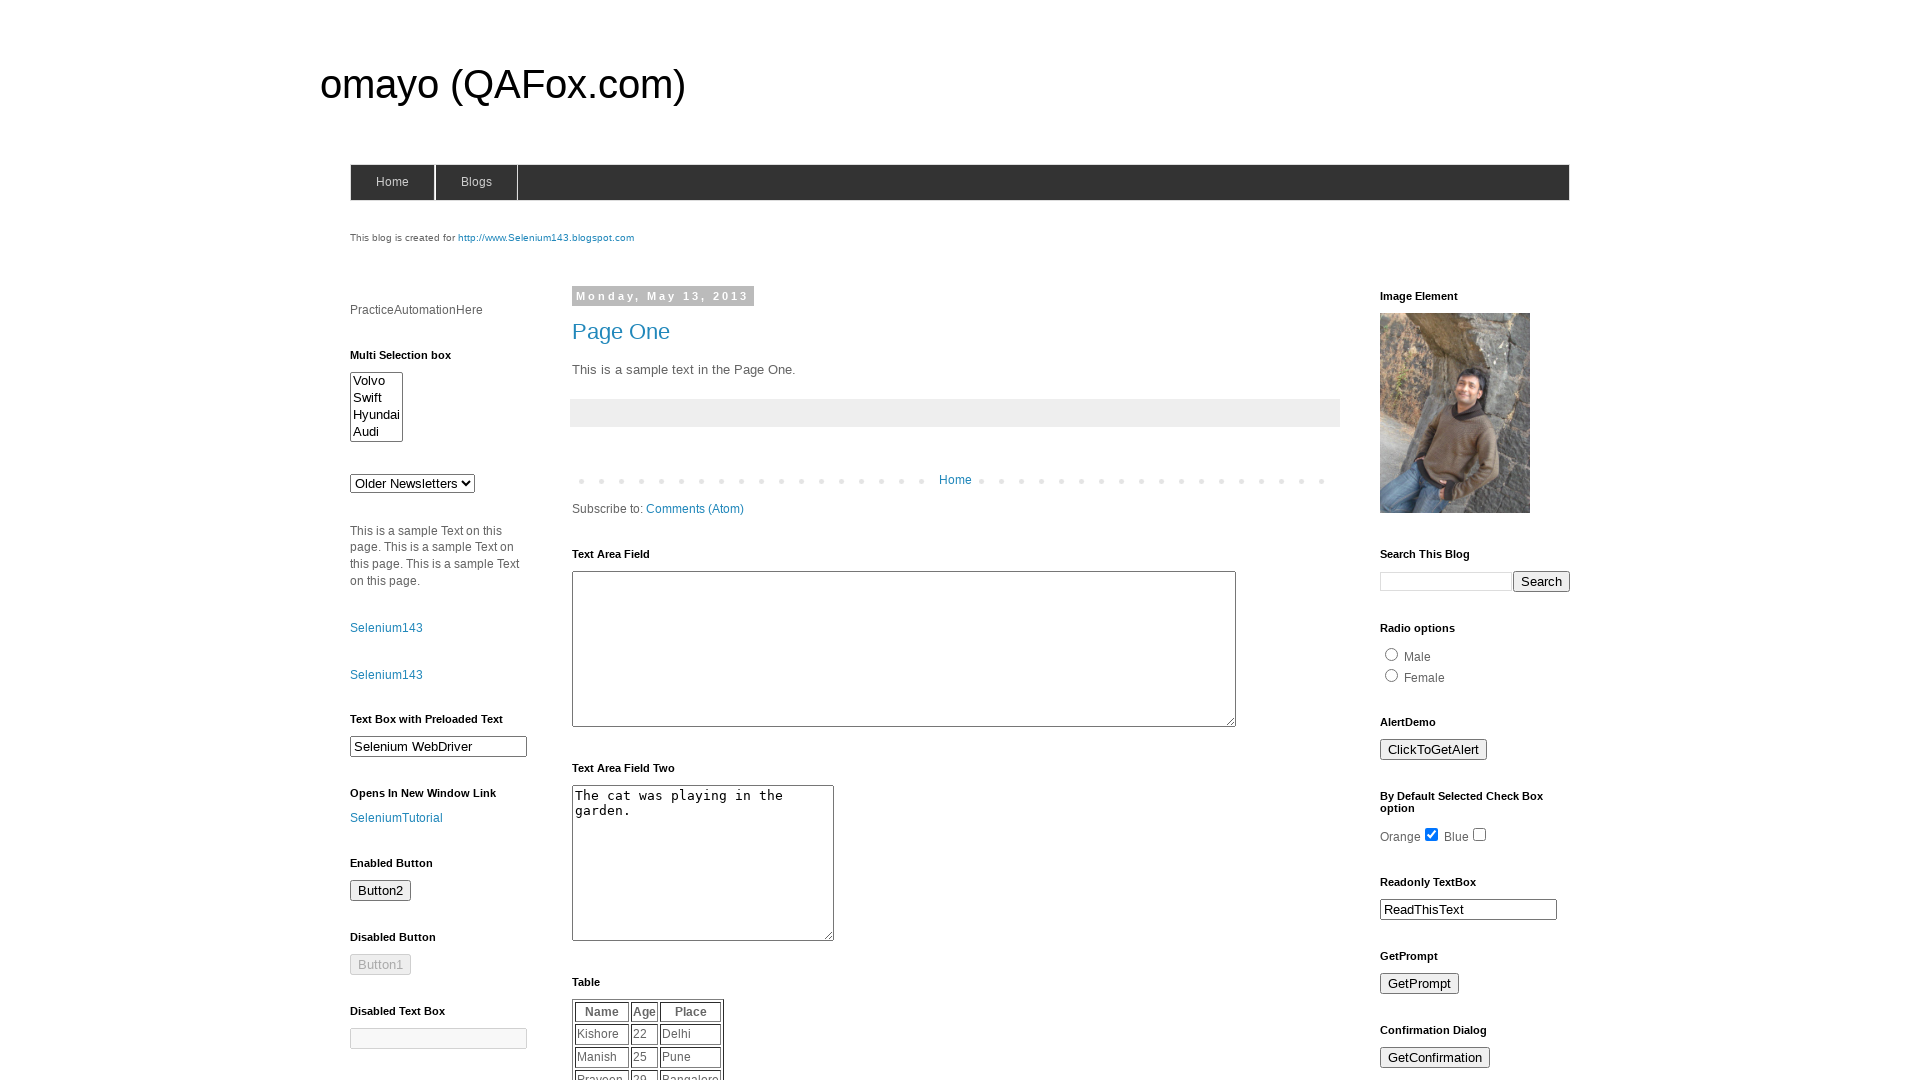

Waited for page to reach domcontentloaded state
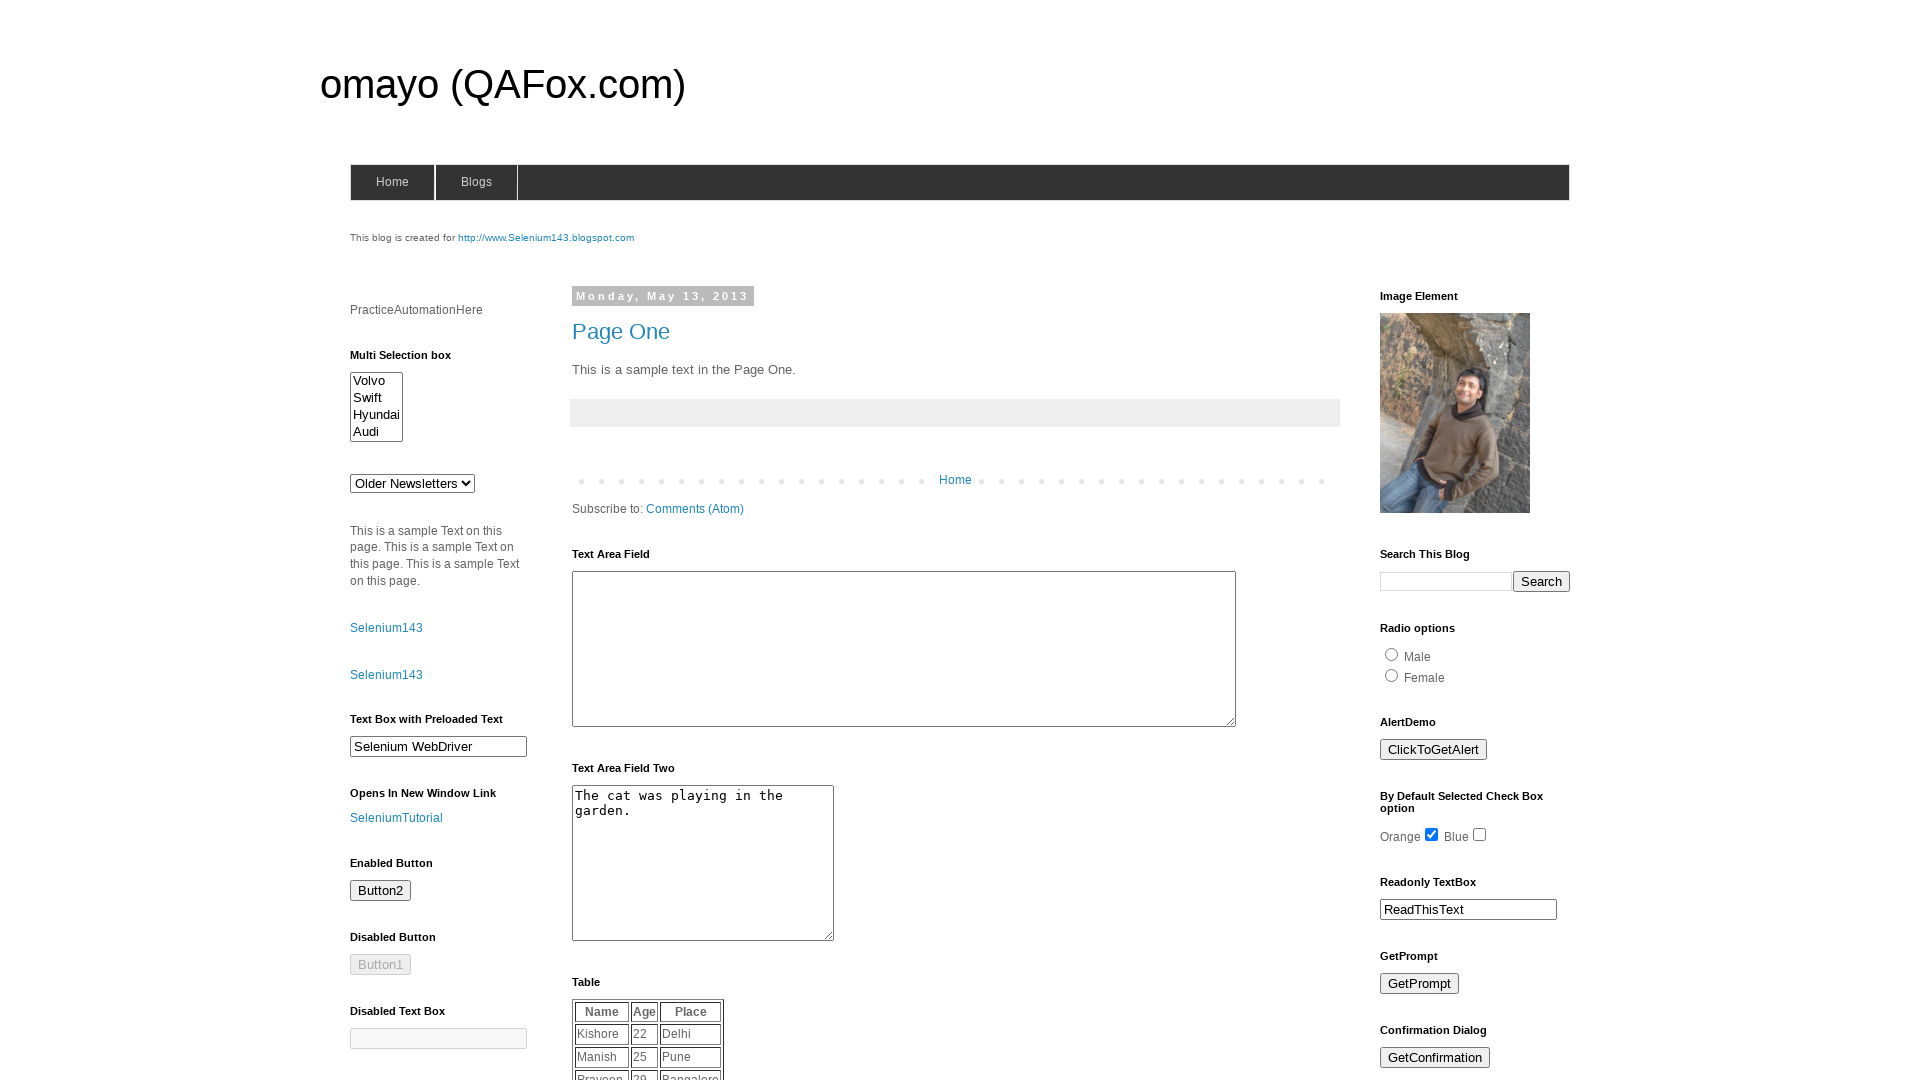

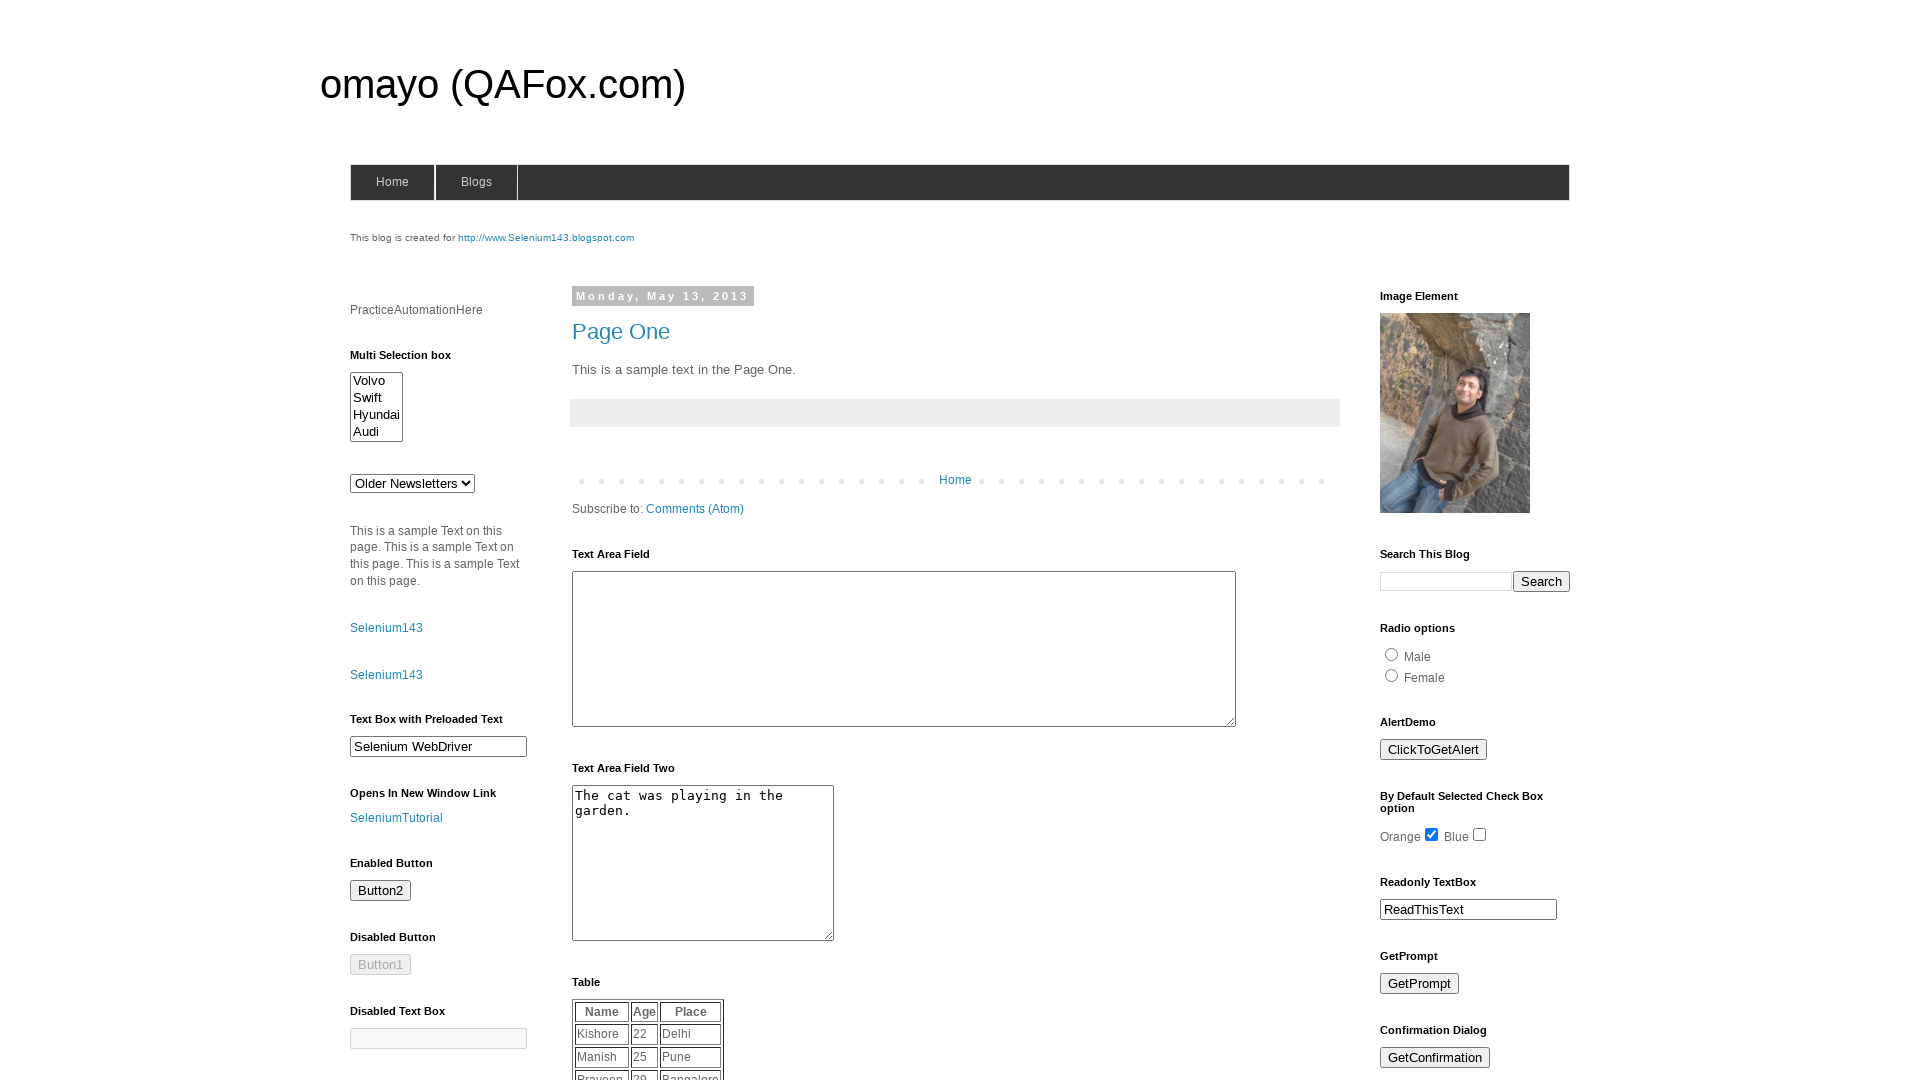